Resizes a restricted box diagonally inward and verifies it reaches minimum dimensions

Starting URL: https://demoqa.com/resizable/

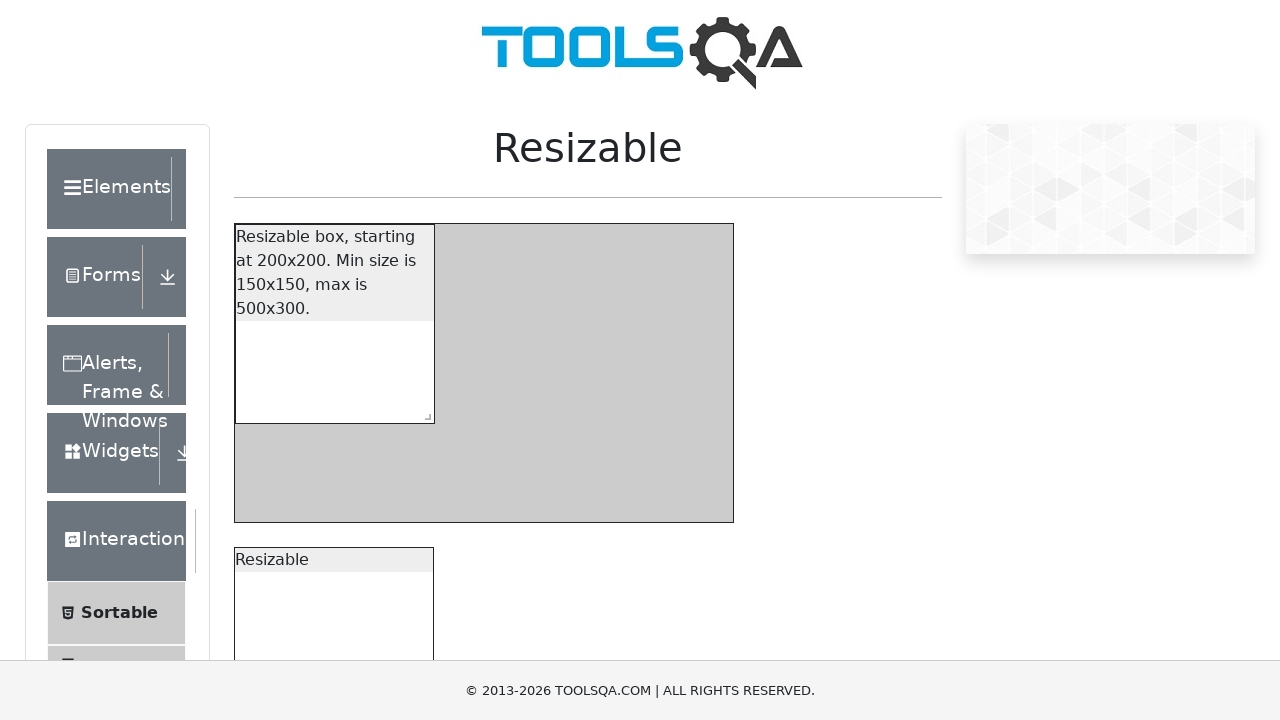

Retrieved initial bounding box of restricted resizable box
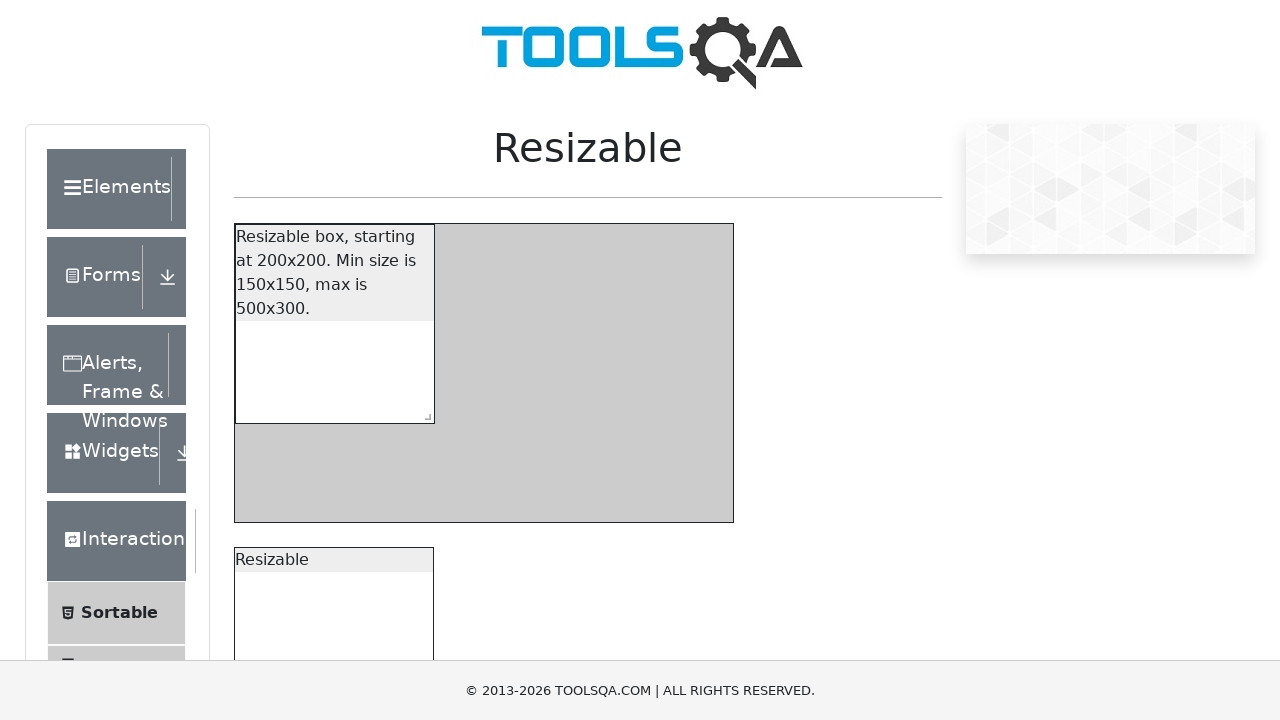

Extracted initial dimensions: 200x200
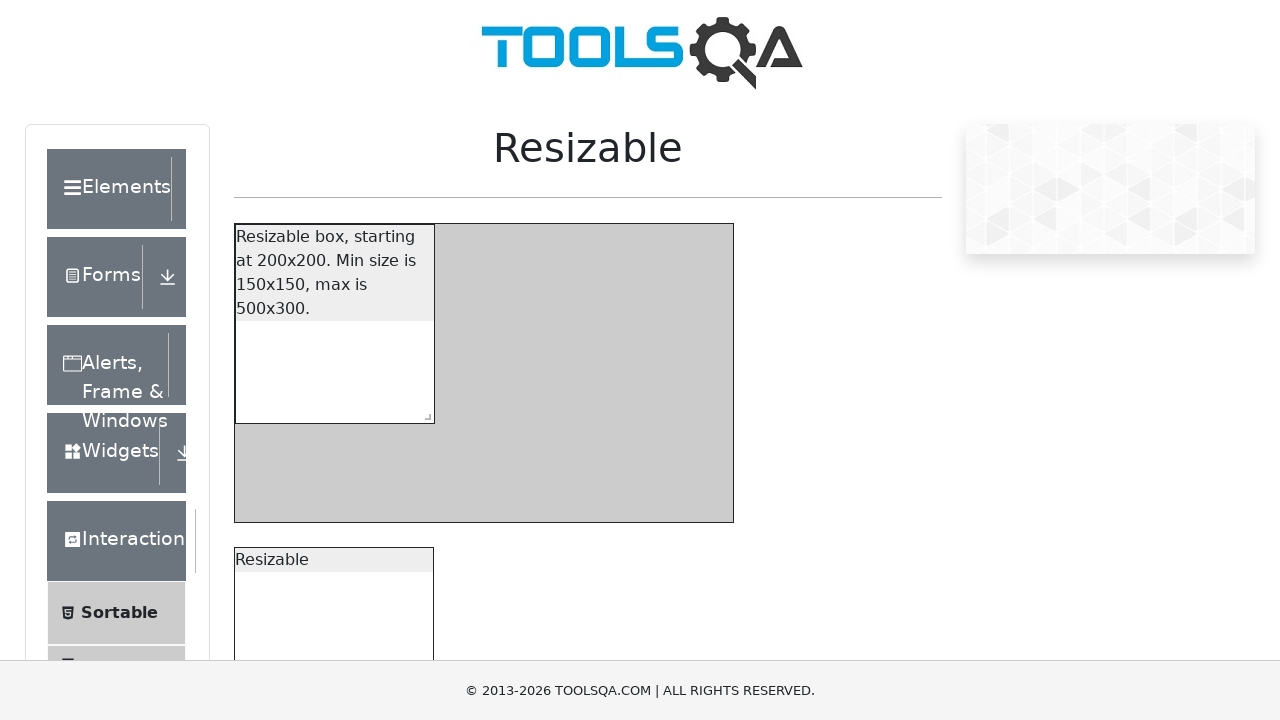

Located the resize handle element
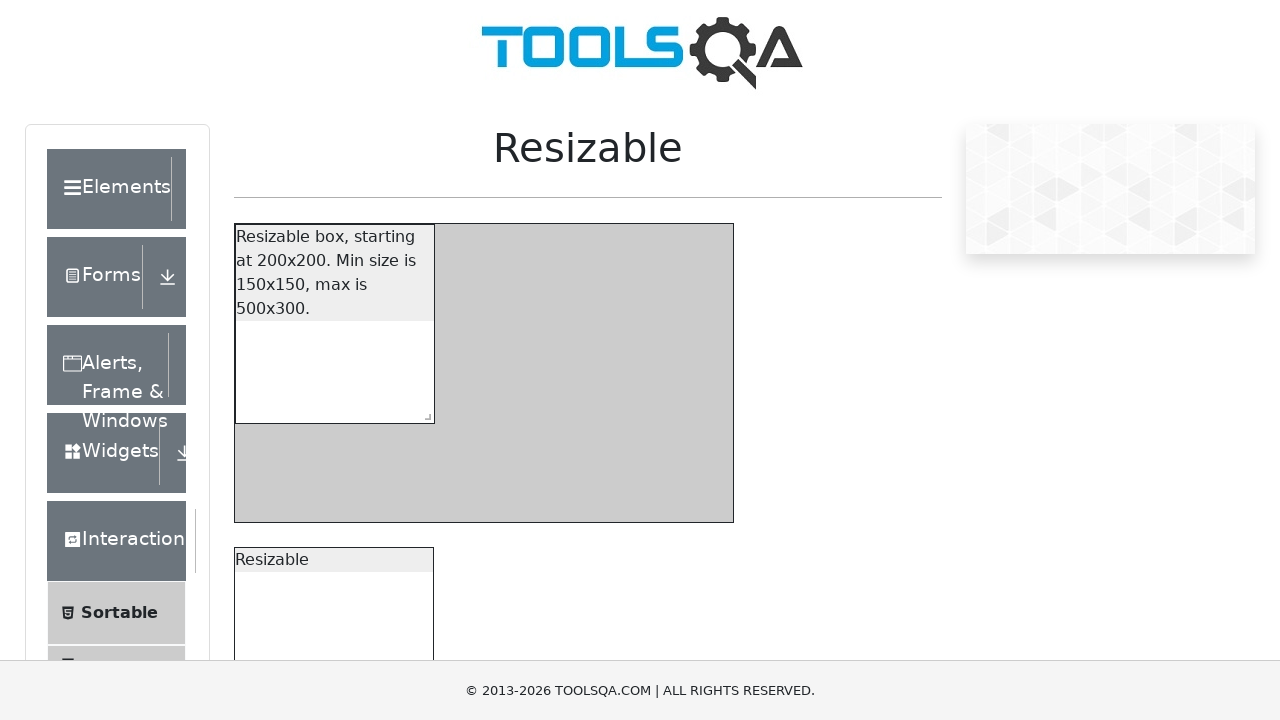

Moved mouse to center of resize handle at (424, 413)
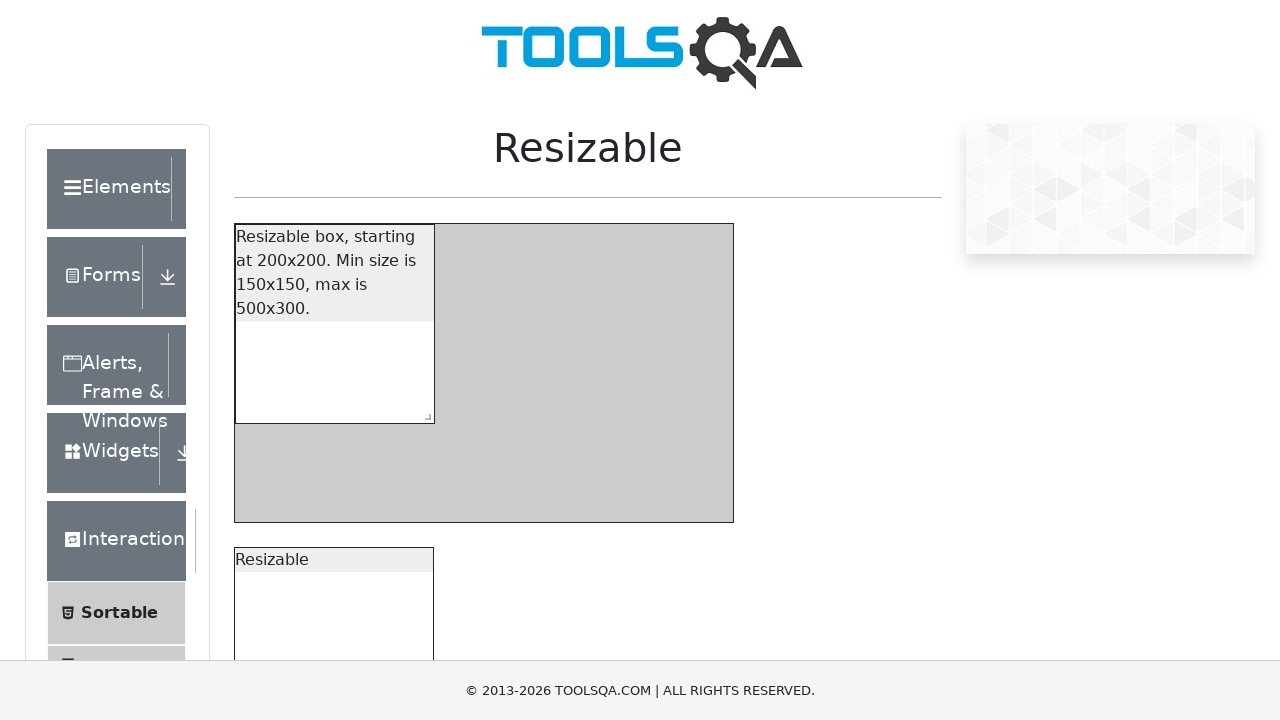

Pressed mouse button down on resize handle at (424, 413)
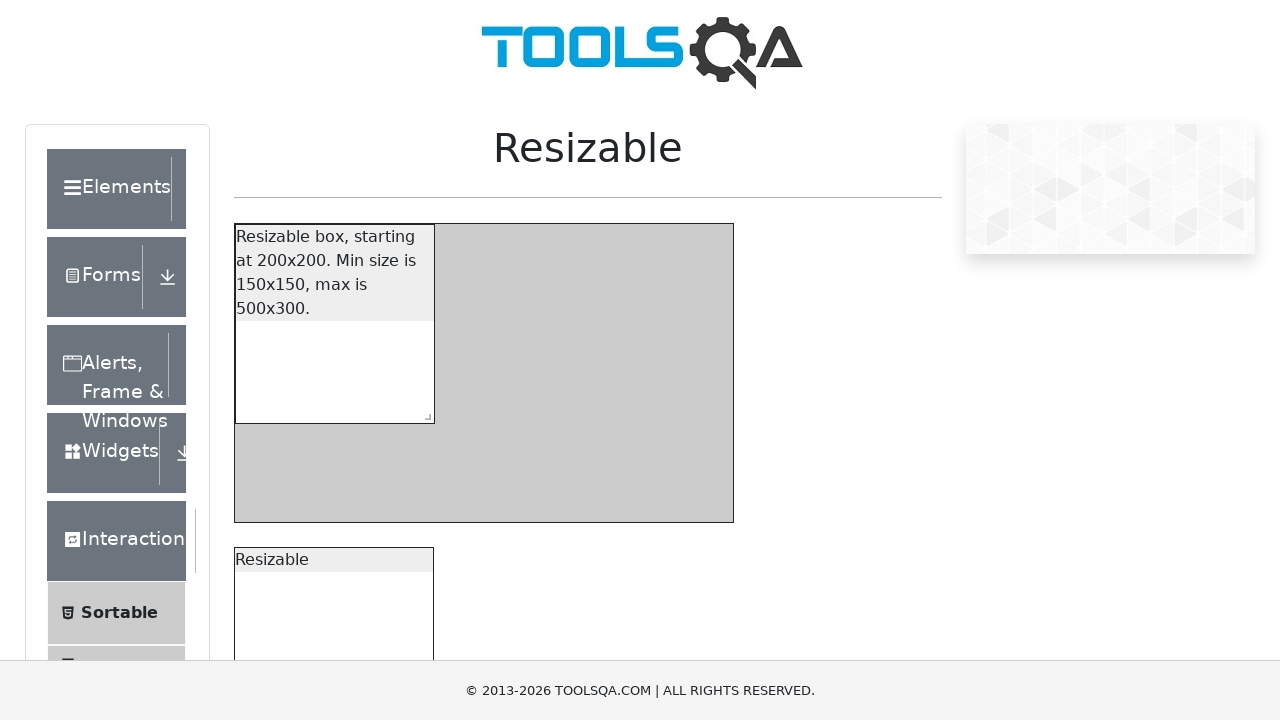

Dragged resize handle diagonally inward by 50 pixels at (374, 363)
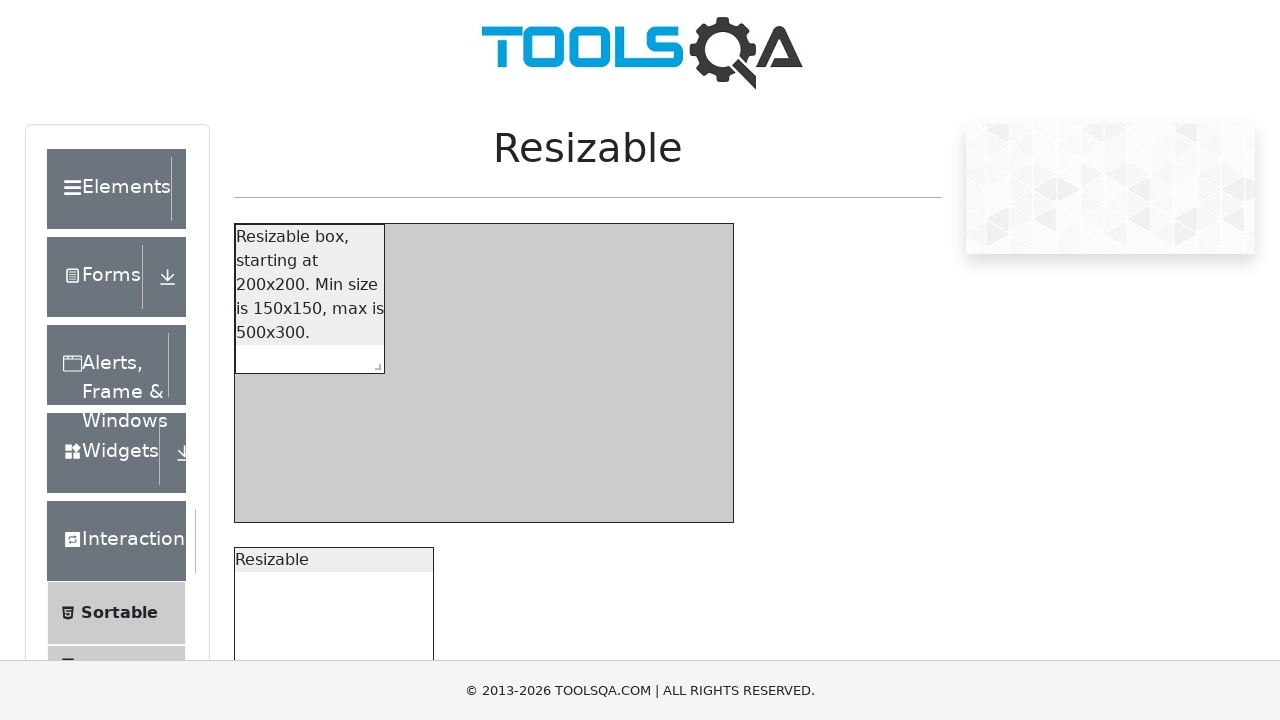

Released mouse button to complete drag operation at (374, 363)
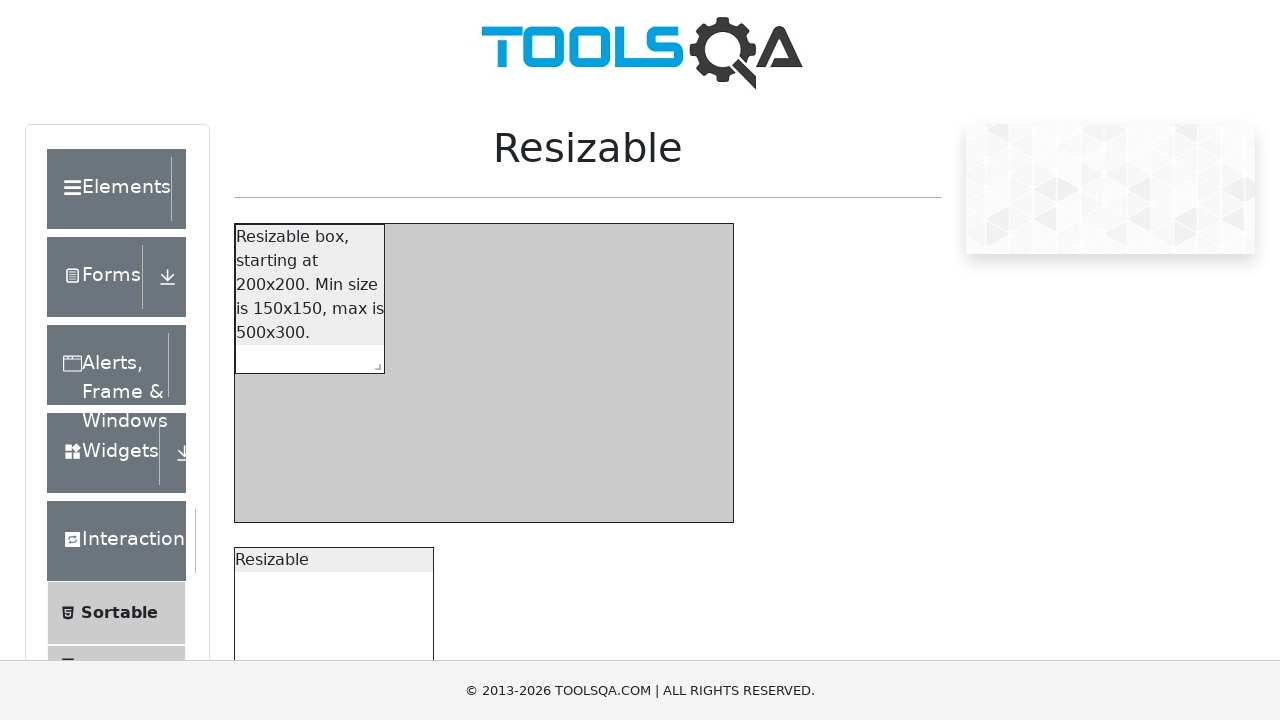

Retrieved bounding box of resizable box after resize
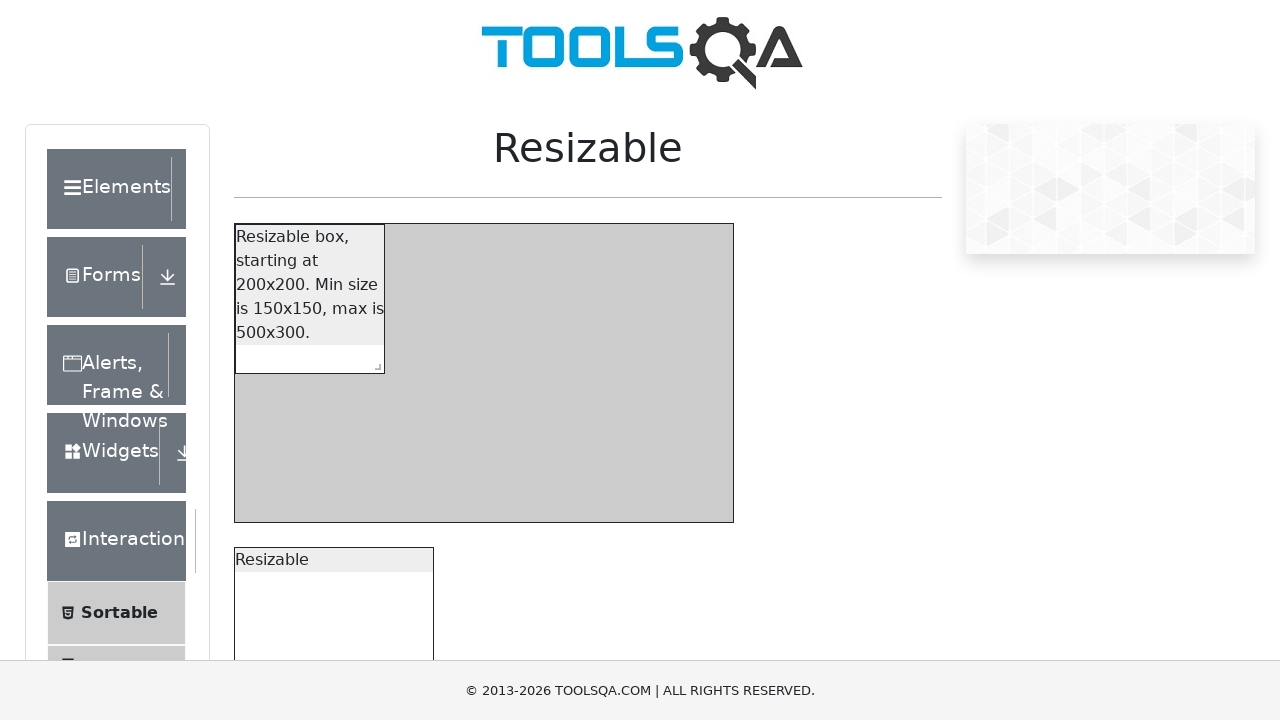

Extracted final dimensions: 150x150
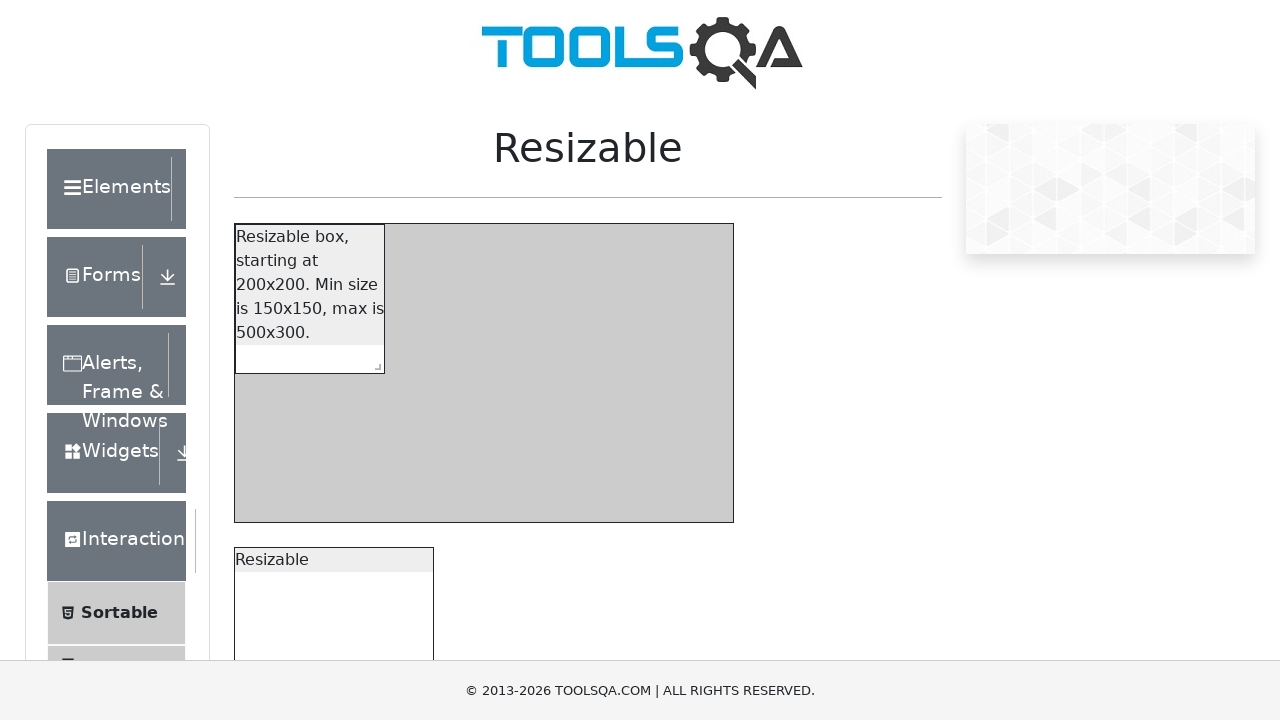

Verified width reached minimum constraint of 150px
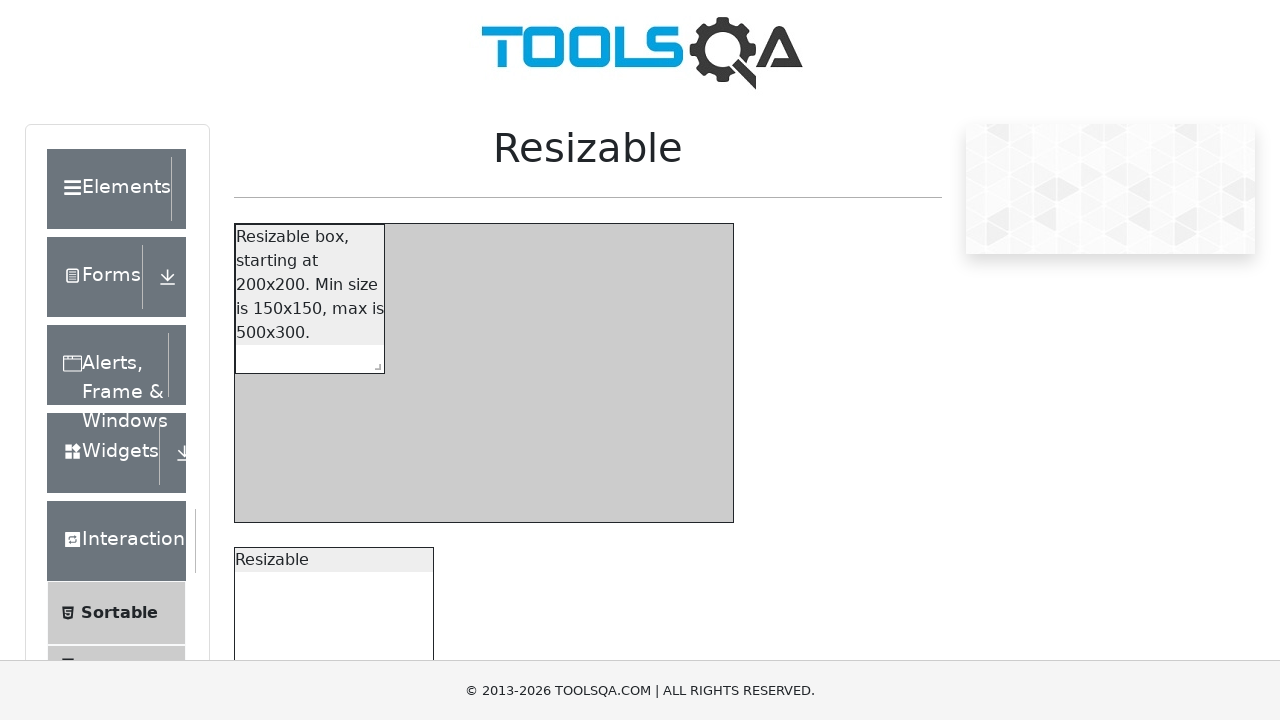

Verified height reached minimum constraint of 150px
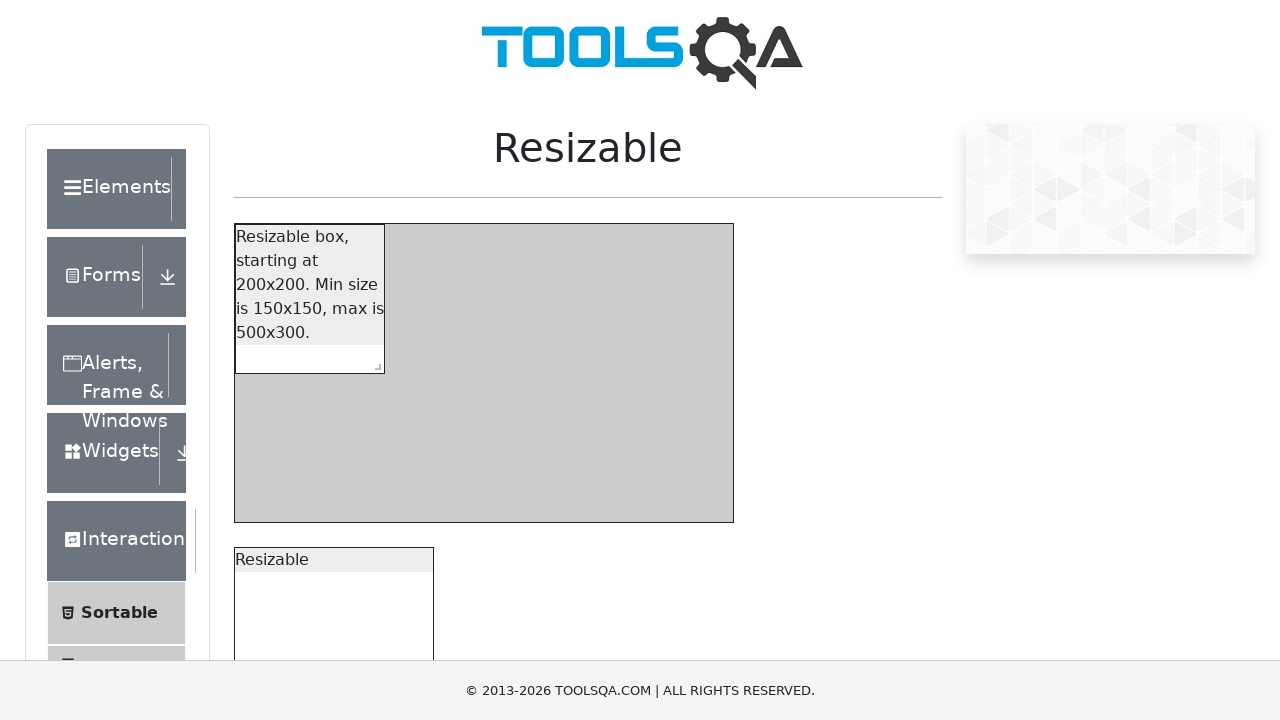

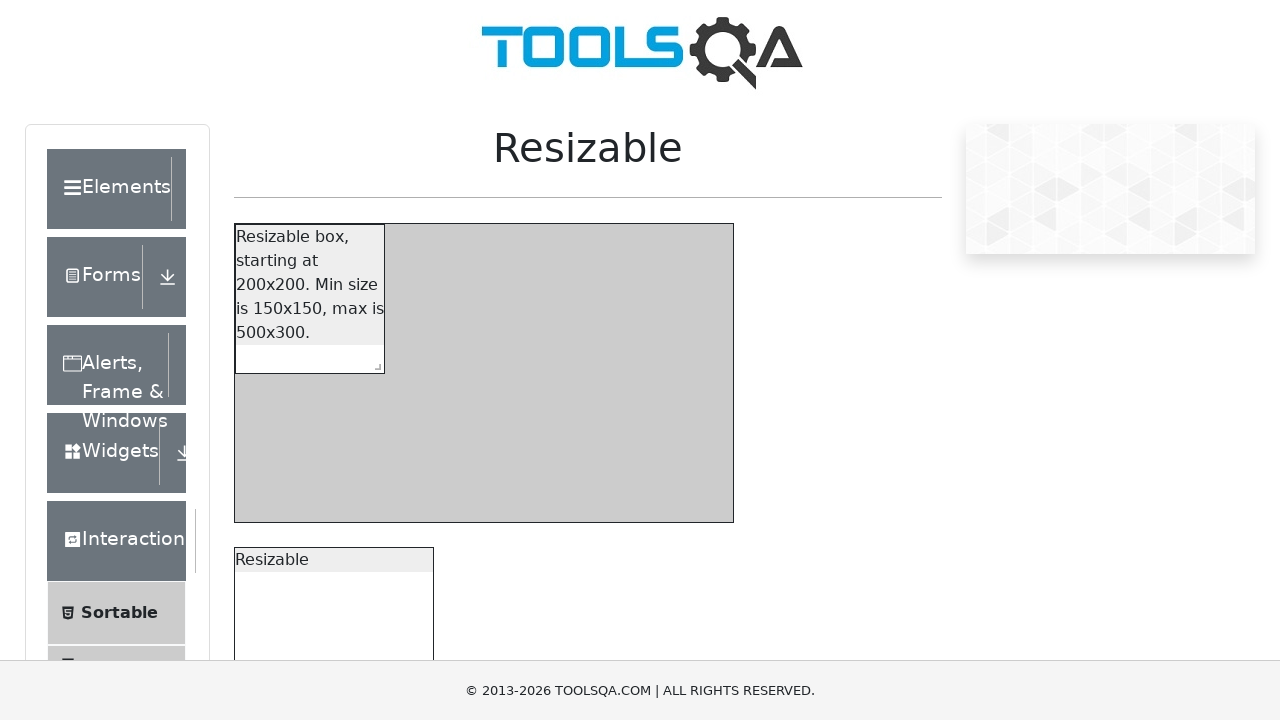